Navigates to El País website and verifies the language attribute of the HTML element

Starting URL: https://www.elpais.com/

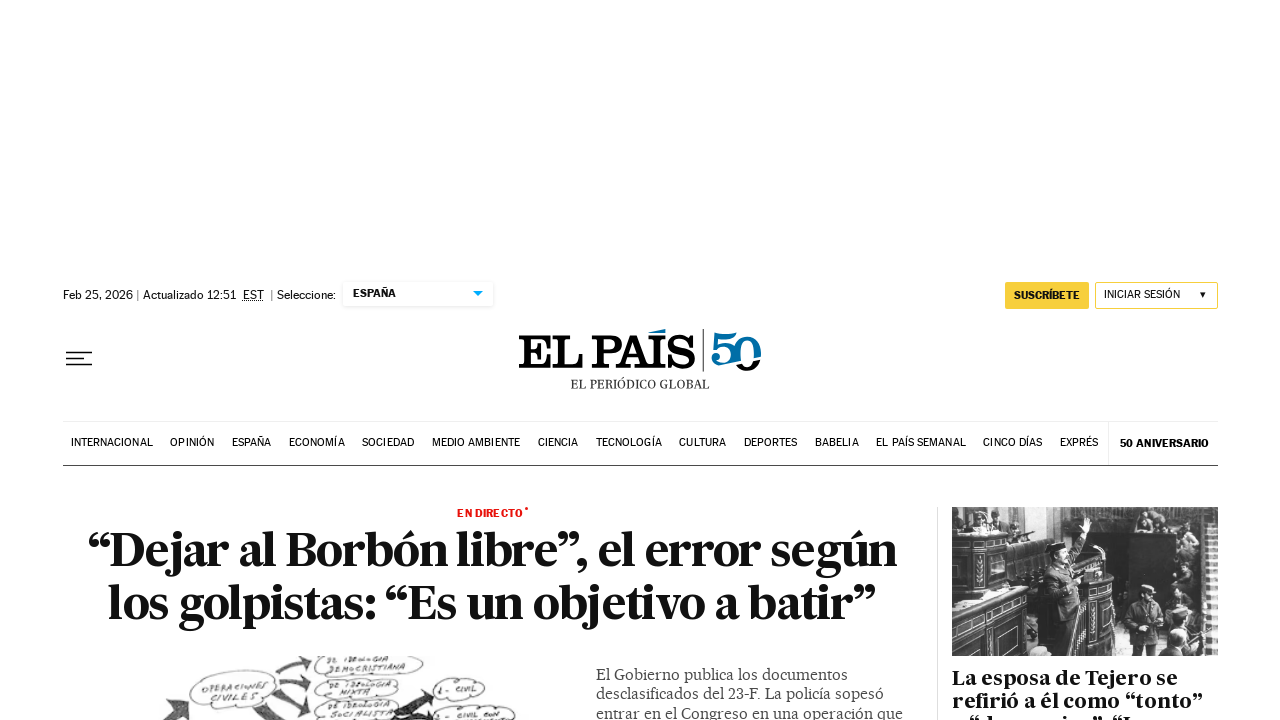

Located the HTML element
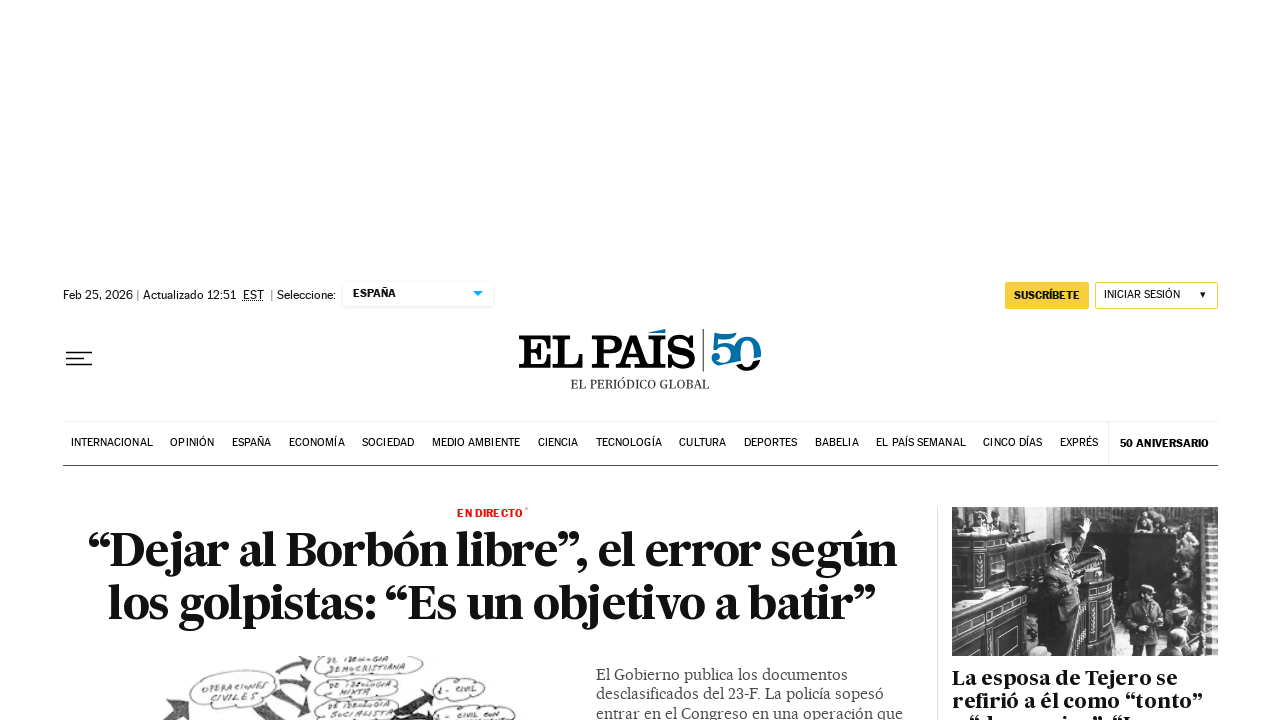

Retrieved language attribute from HTML element: es-ES
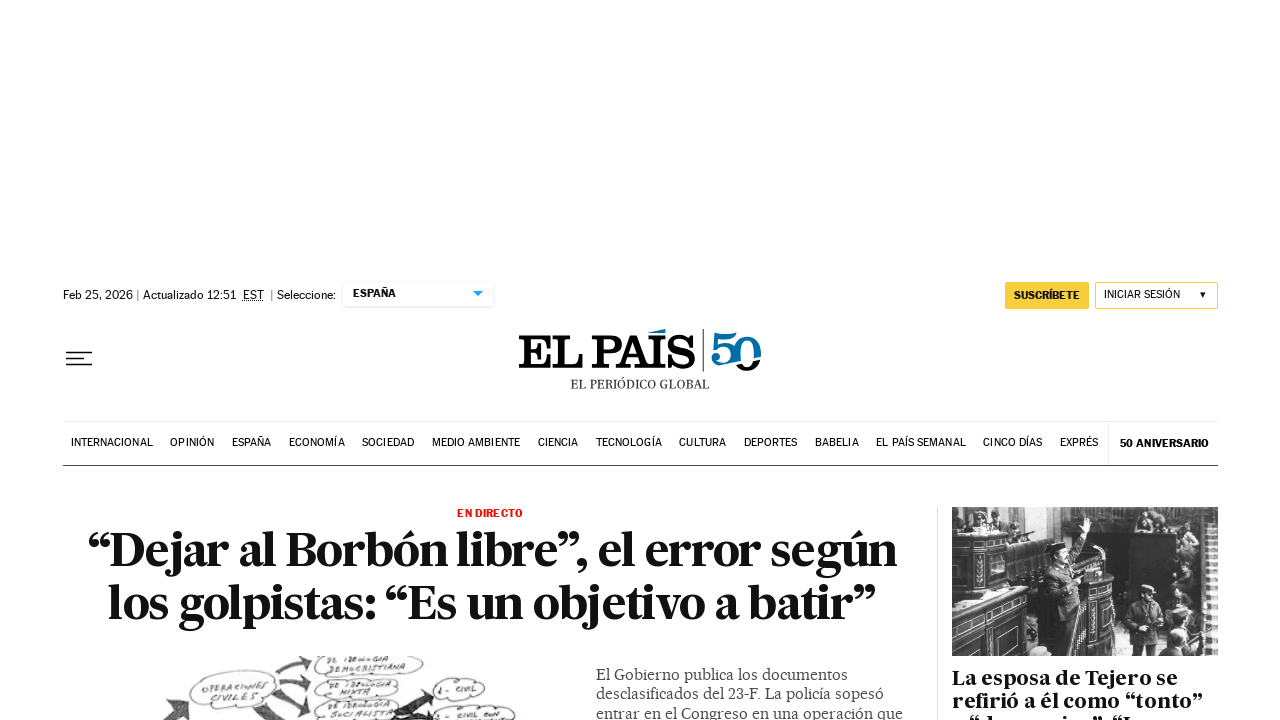

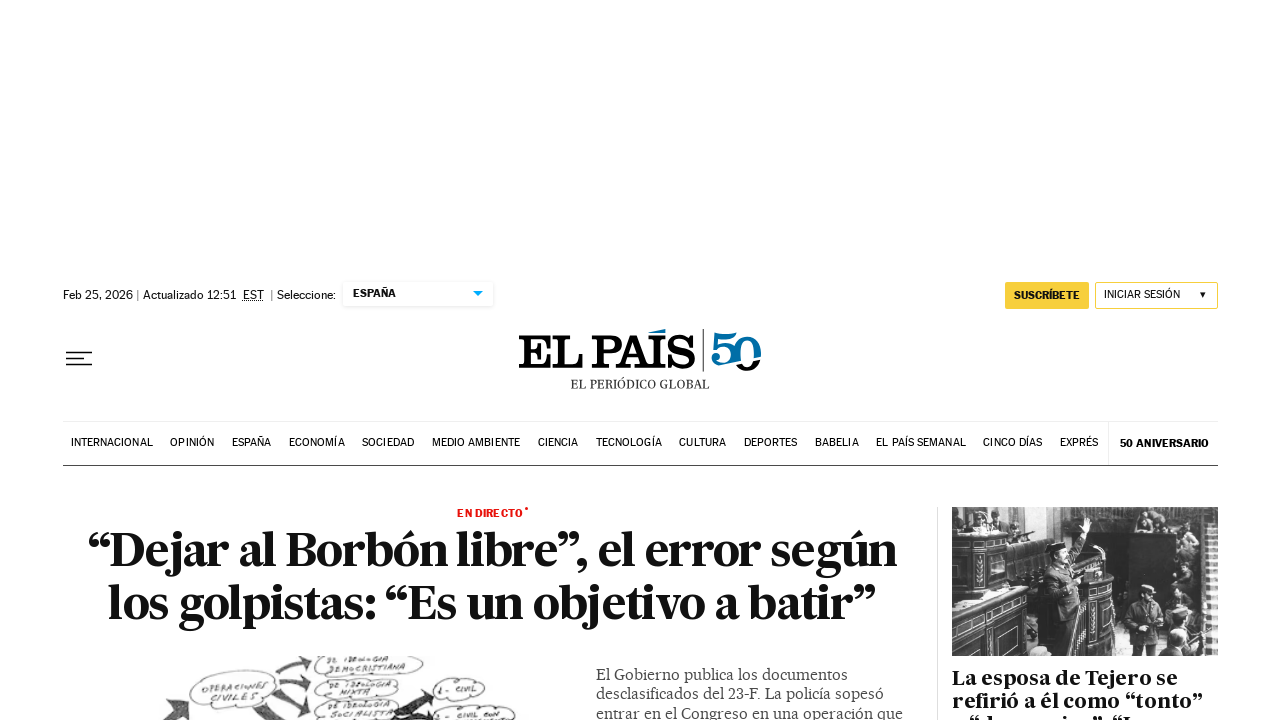